Tests the search functionality on W3Schools by entering "SQL Tutorial" in the search box, clicking the search button, and verifying the result page displays the correct heading.

Starting URL: https://www.w3schools.com/

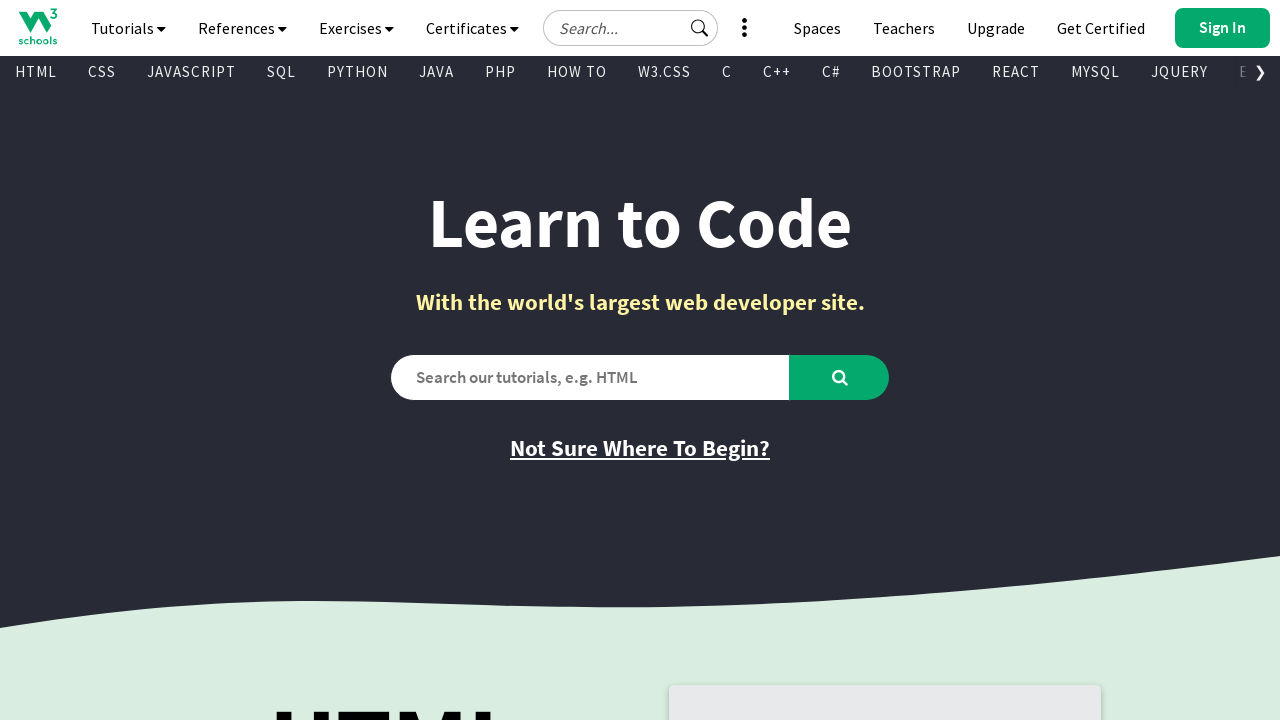

Filled search box with 'SQL Tutorial' on input#search2
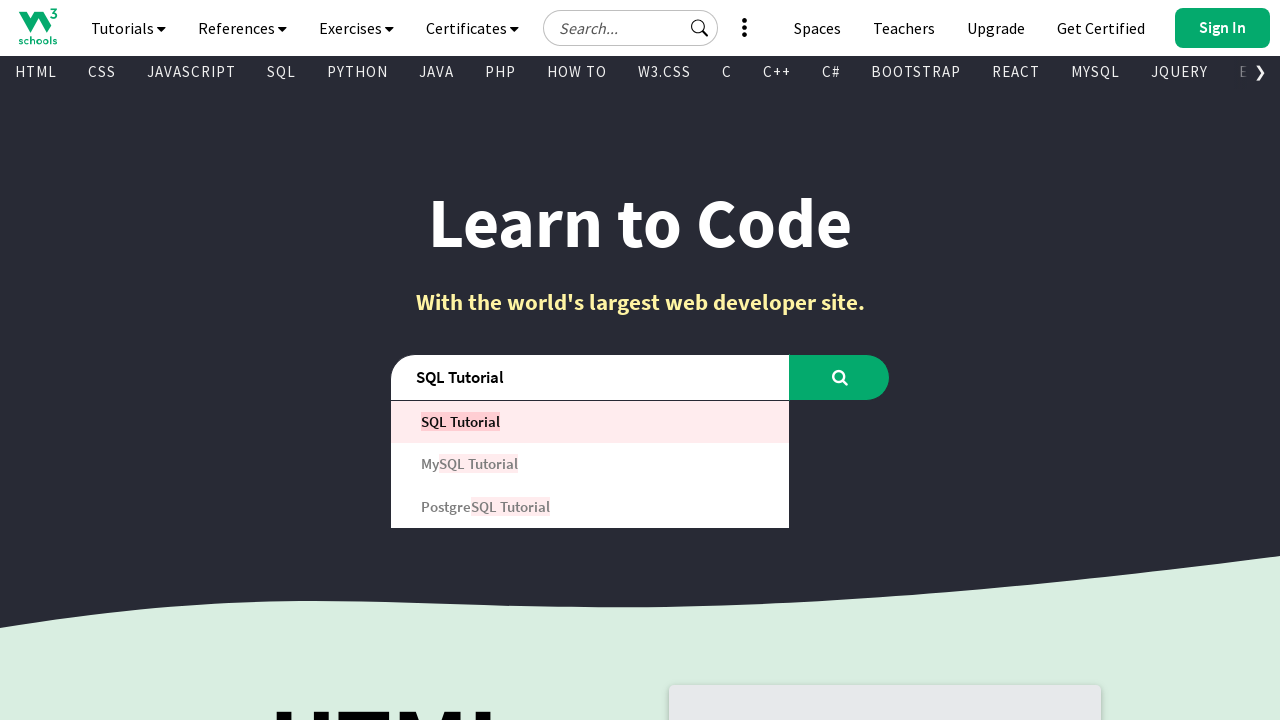

Clicked search button to search for SQL Tutorial at (840, 377) on button#learntocode_searchbtn
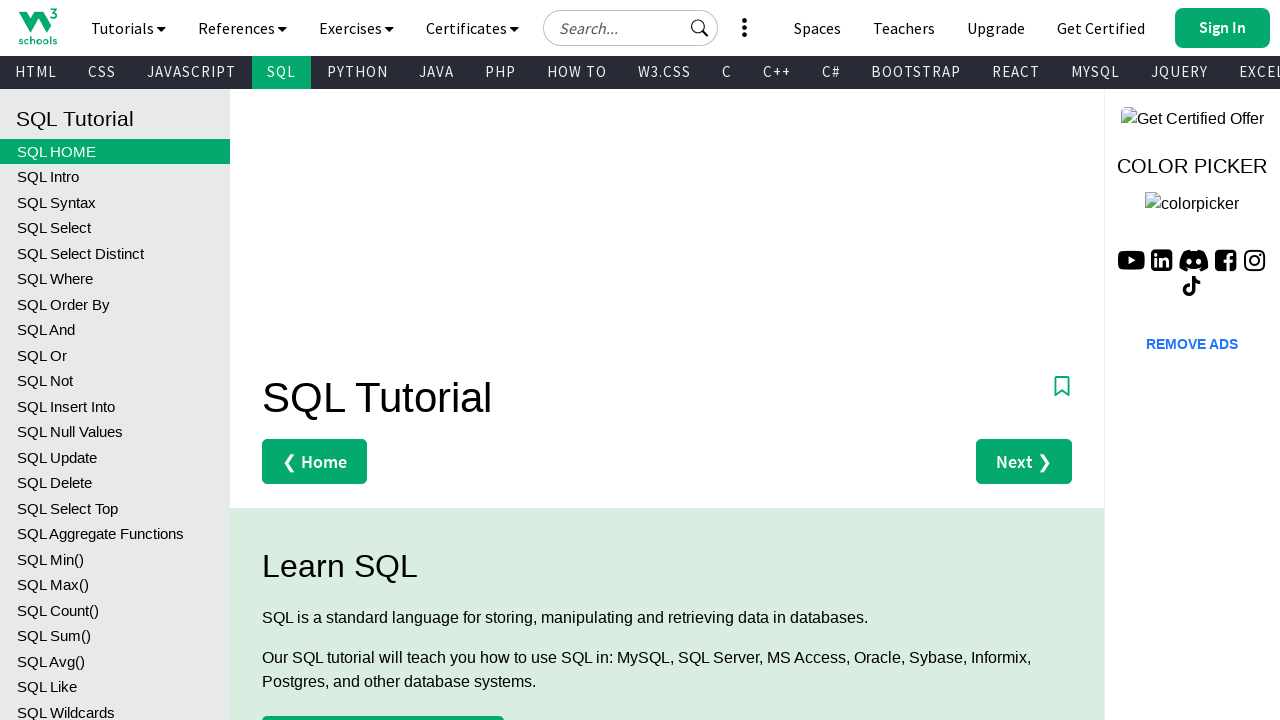

Result page loaded with heading displayed
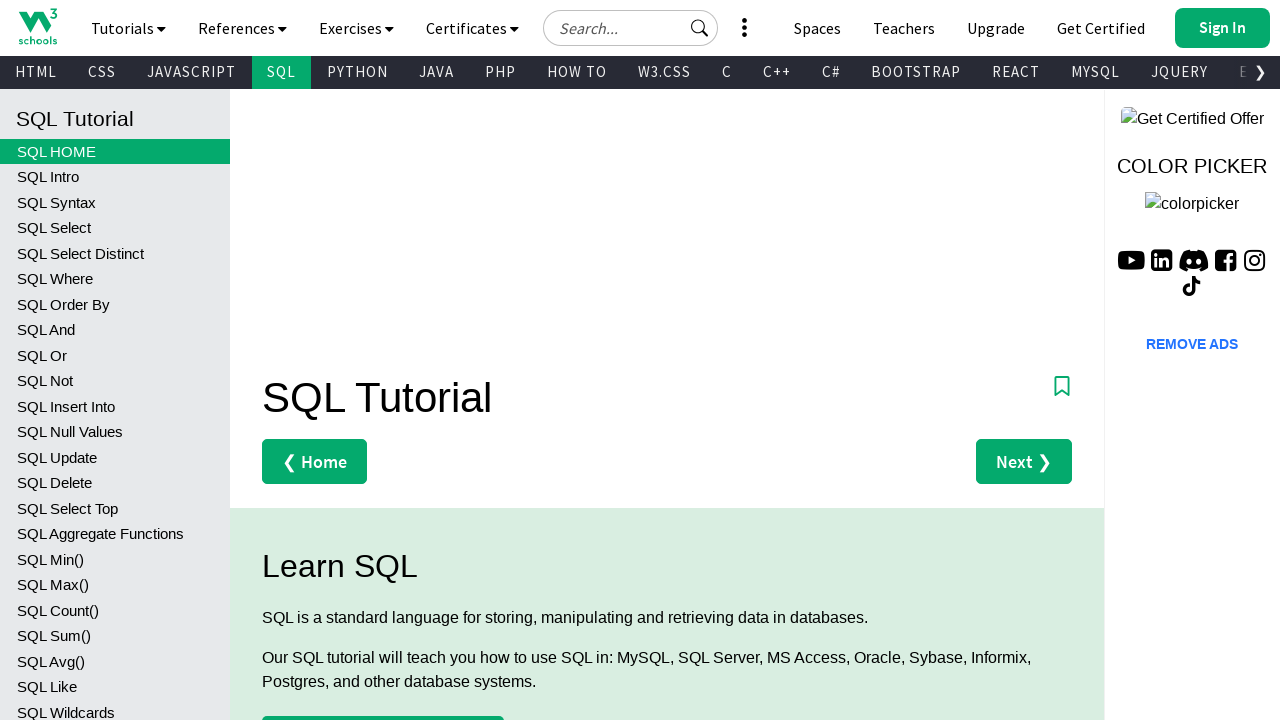

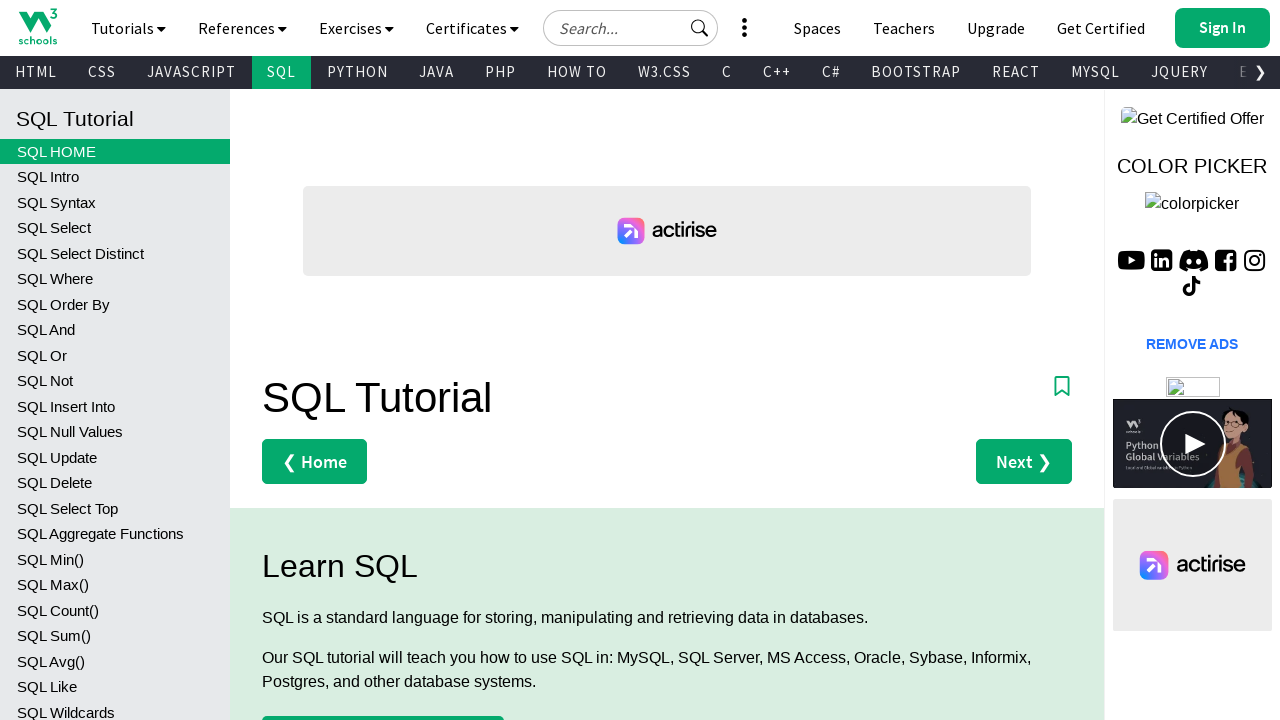